Tests that the currently applied filter is highlighted in the filter bar

Starting URL: https://demo.playwright.dev/todomvc

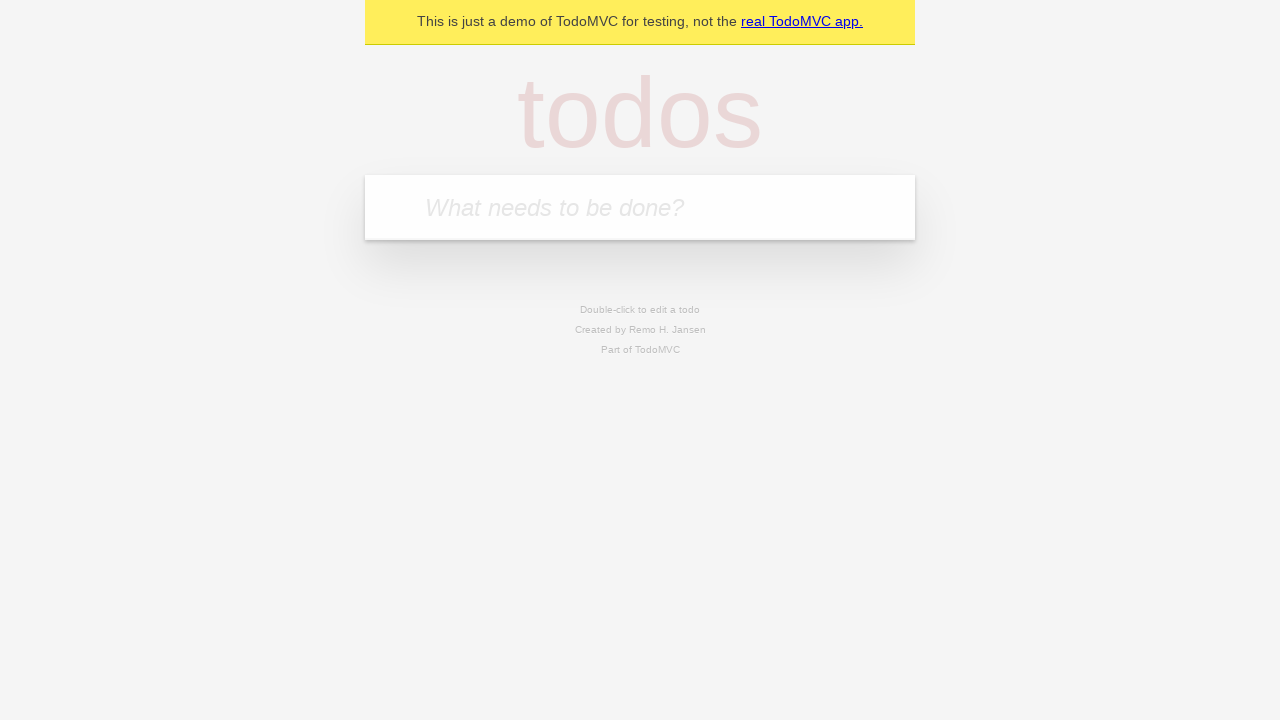

Filled new todo input with 'buy some cheese' on .new-todo
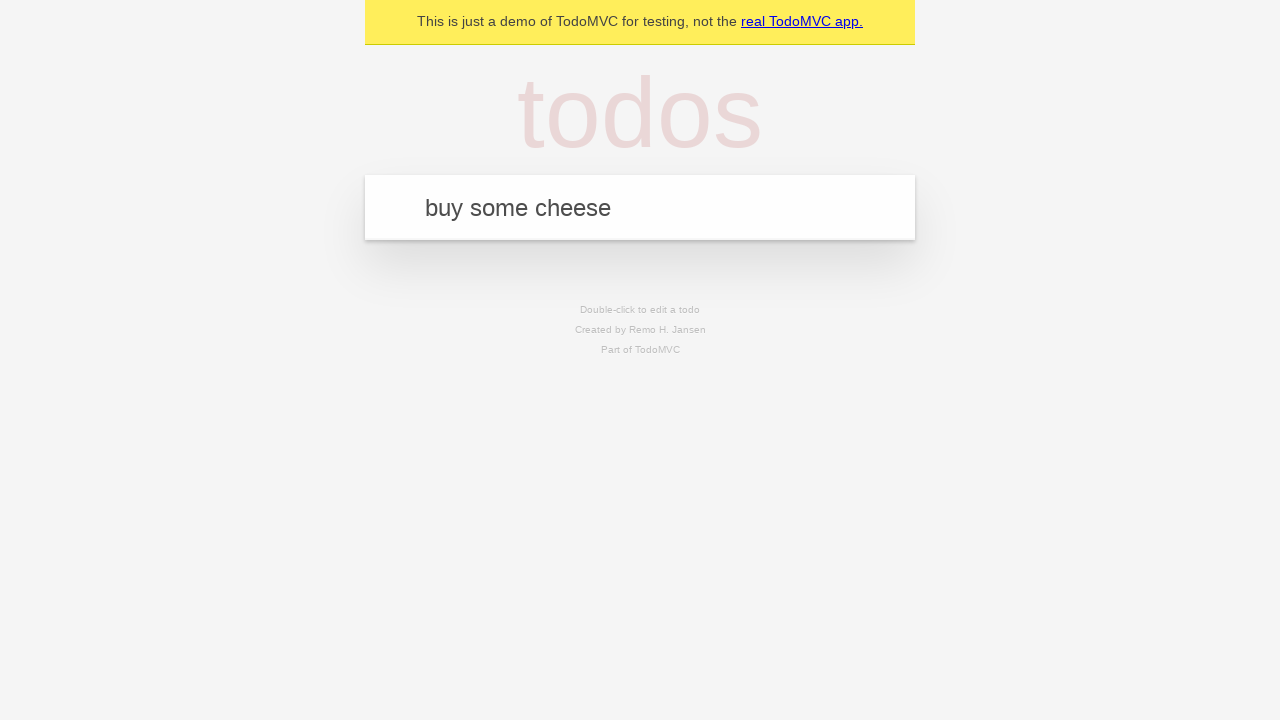

Pressed Enter to create first todo on .new-todo
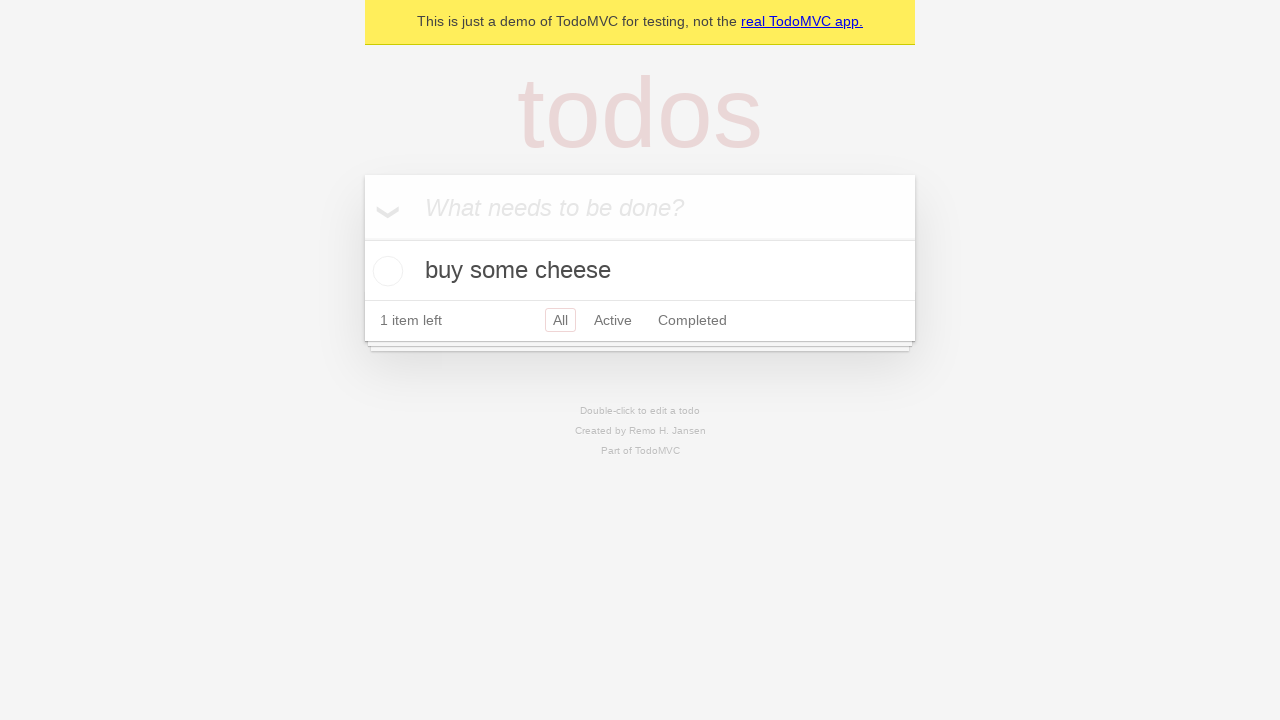

Filled new todo input with 'feed the cat' on .new-todo
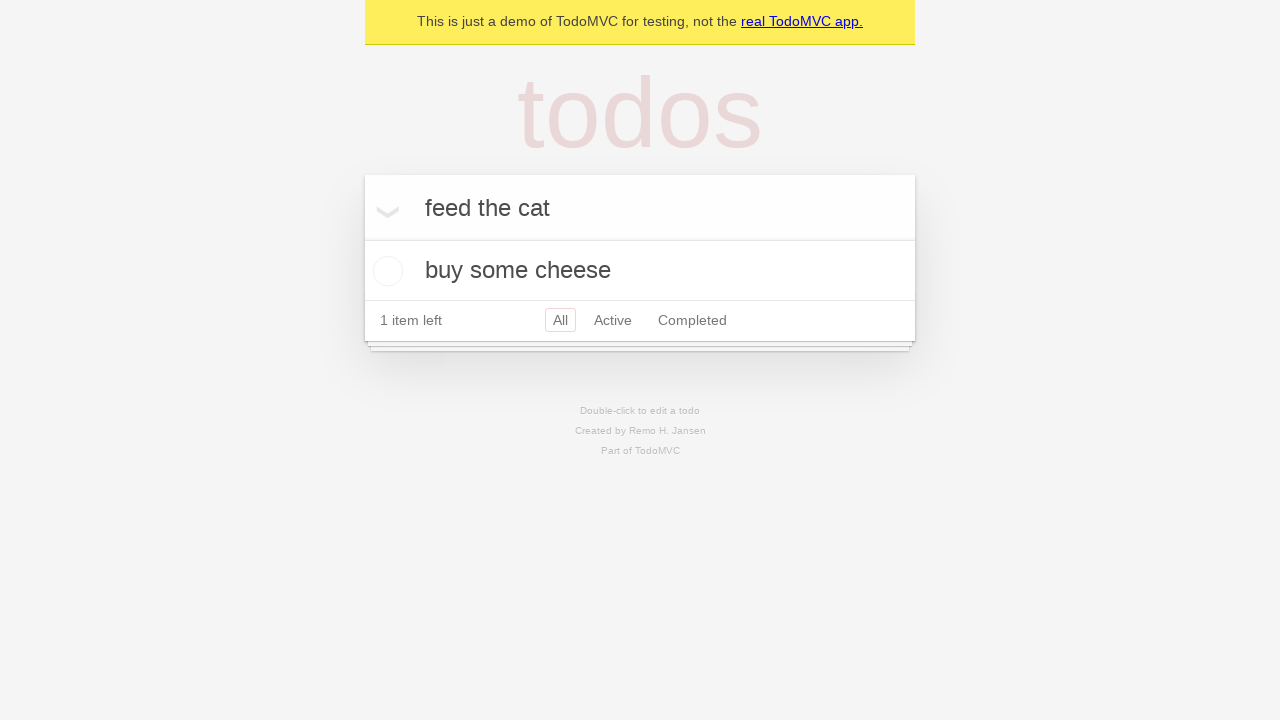

Pressed Enter to create second todo on .new-todo
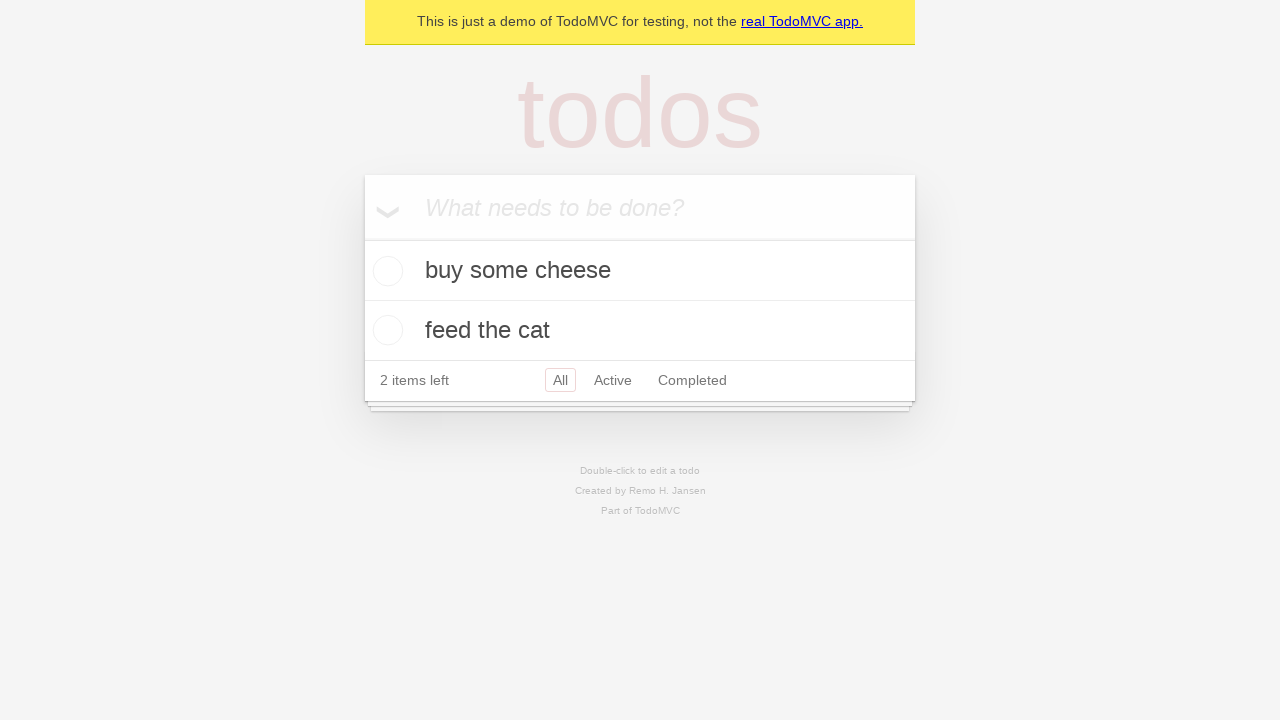

Filled new todo input with 'book a doctors appointment' on .new-todo
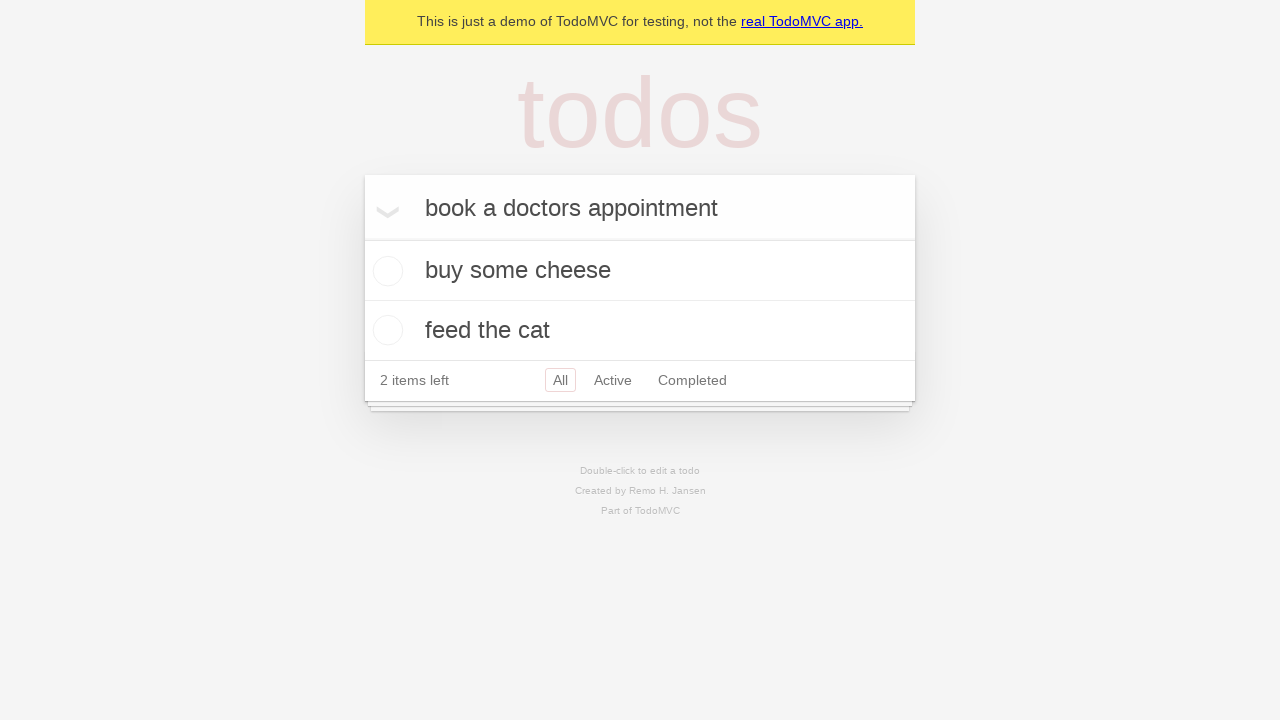

Pressed Enter to create third todo on .new-todo
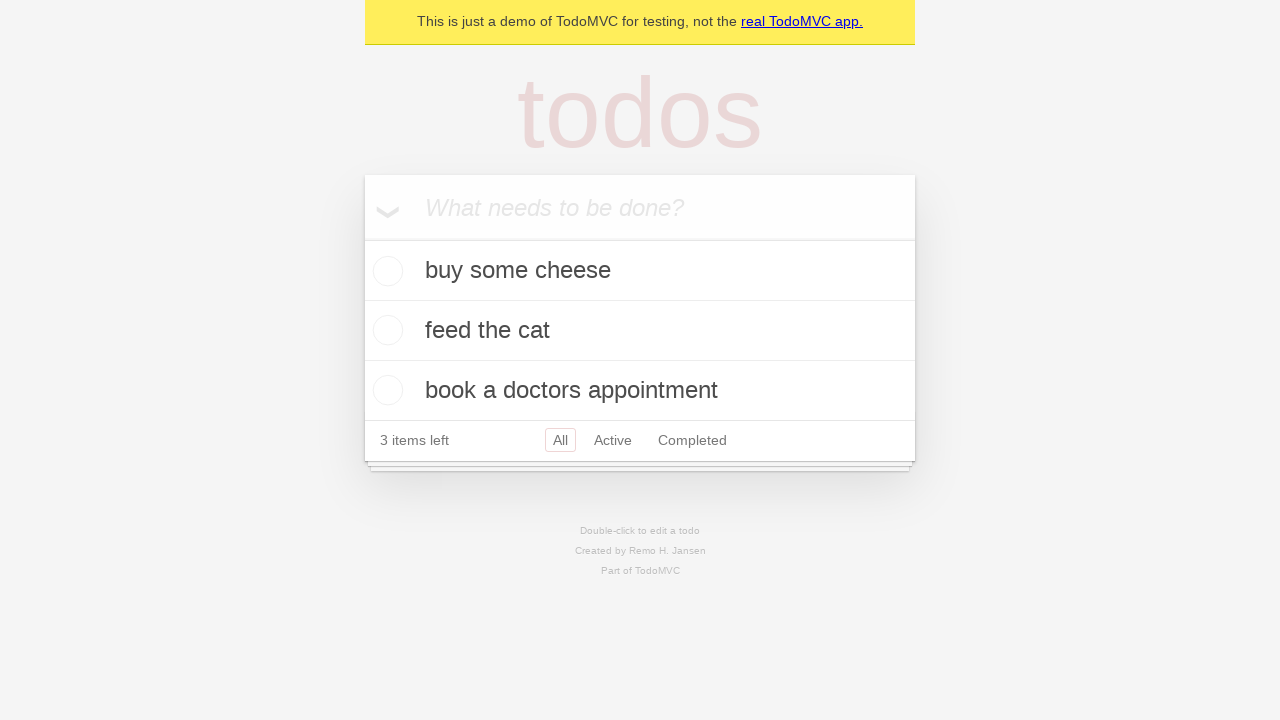

Waited for all three todo items to be visible
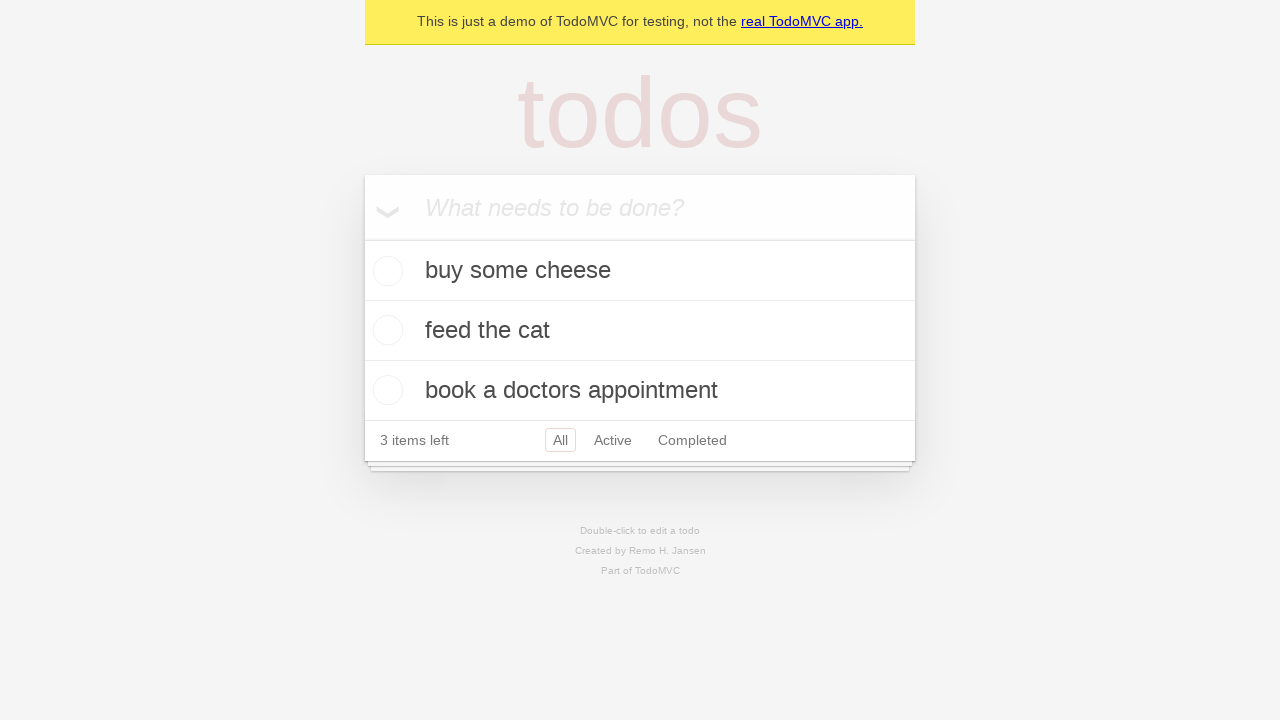

Clicked Active filter at (613, 440) on .filters >> text=Active
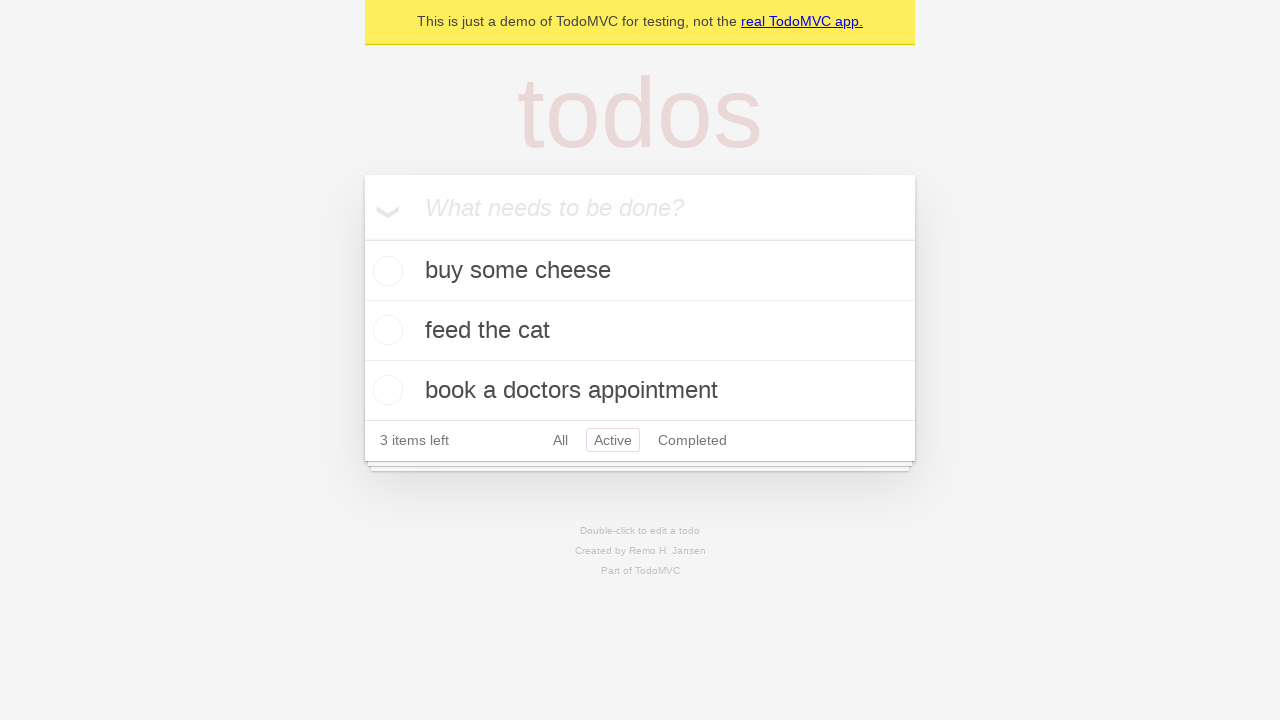

Clicked Completed filter to verify it highlights as the currently applied filter at (692, 440) on .filters >> text=Completed
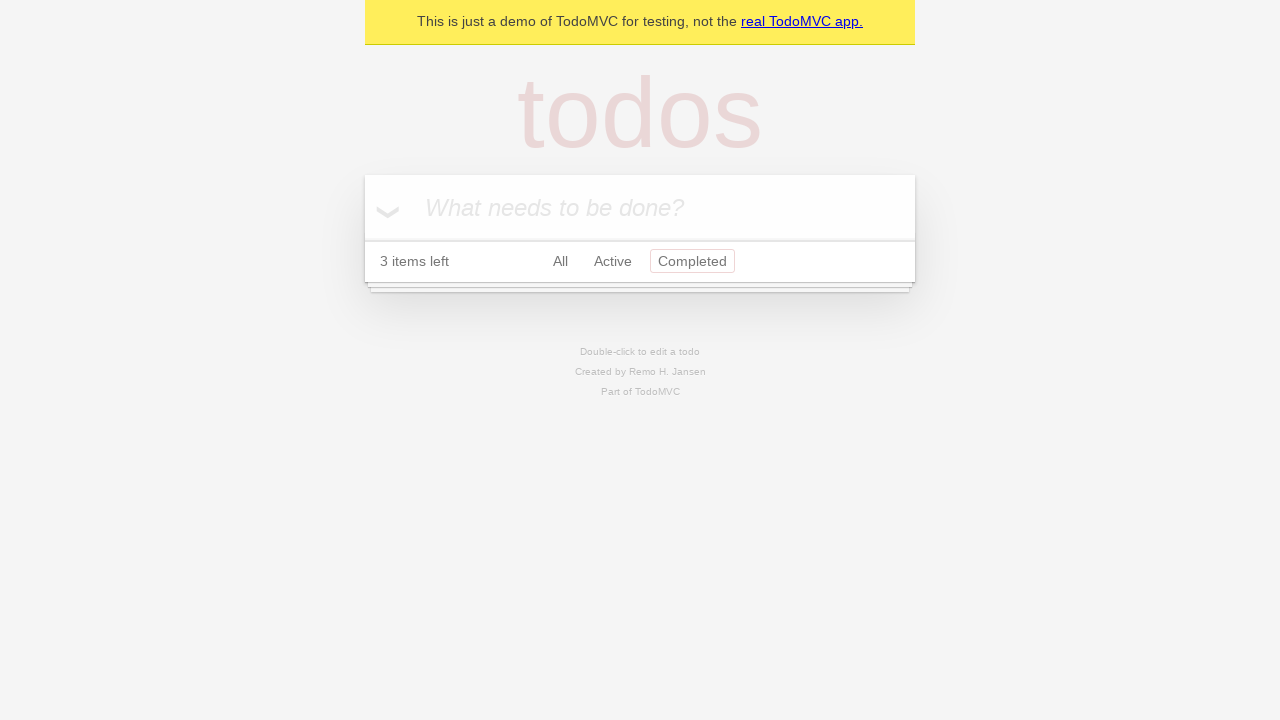

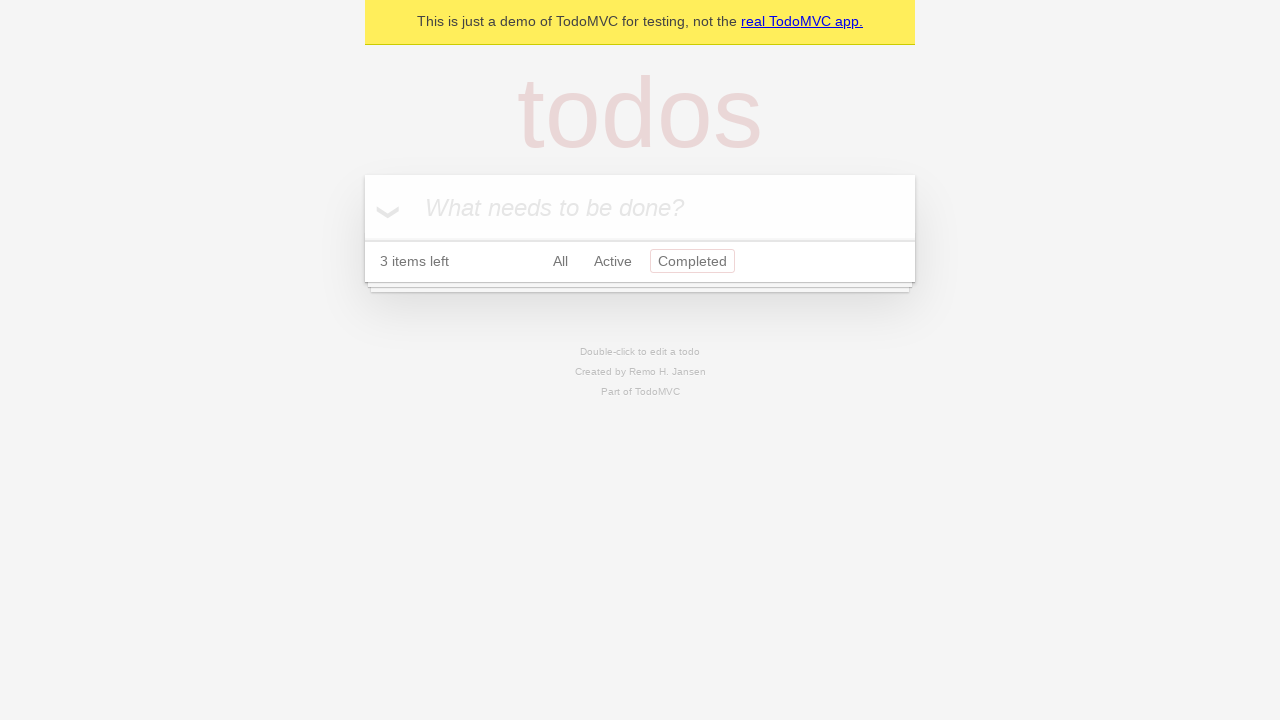